Opens a sitemap page and navigates to multiple links from the sitemap in new tabs, taking screenshots of each page at different resolutions

Starting URL: https://www.getcalley.com/page-sitemap.xml

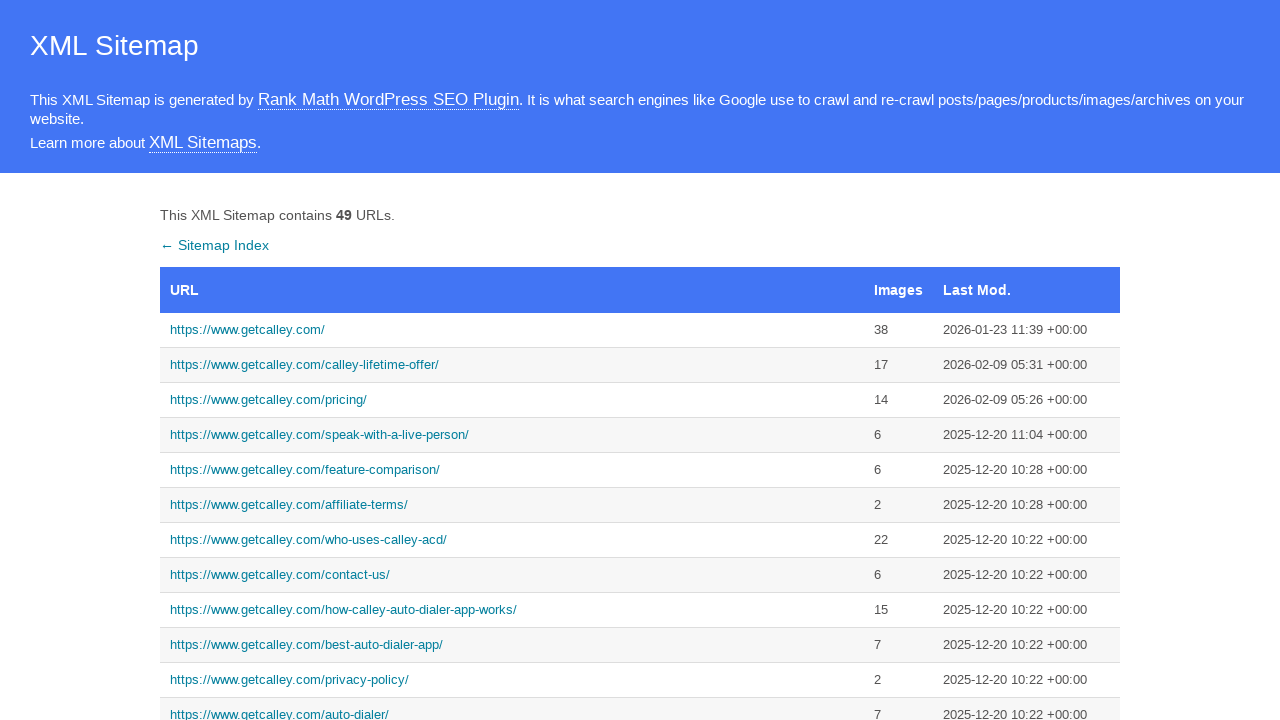

Retrieved all sitemap links from table
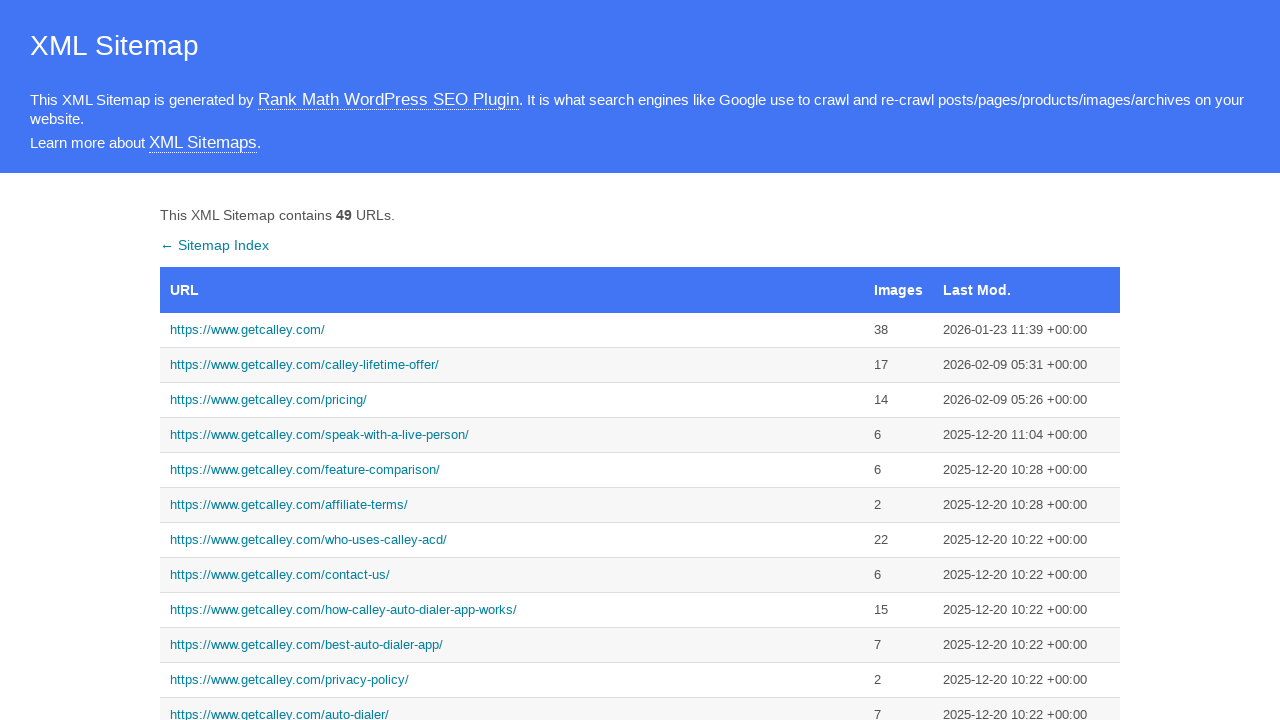

Opened sitemap link 1 in new tab with Ctrl+Click at (512, 330) on xpath=//table[@id='sitemap']//tbody//a >> nth=0
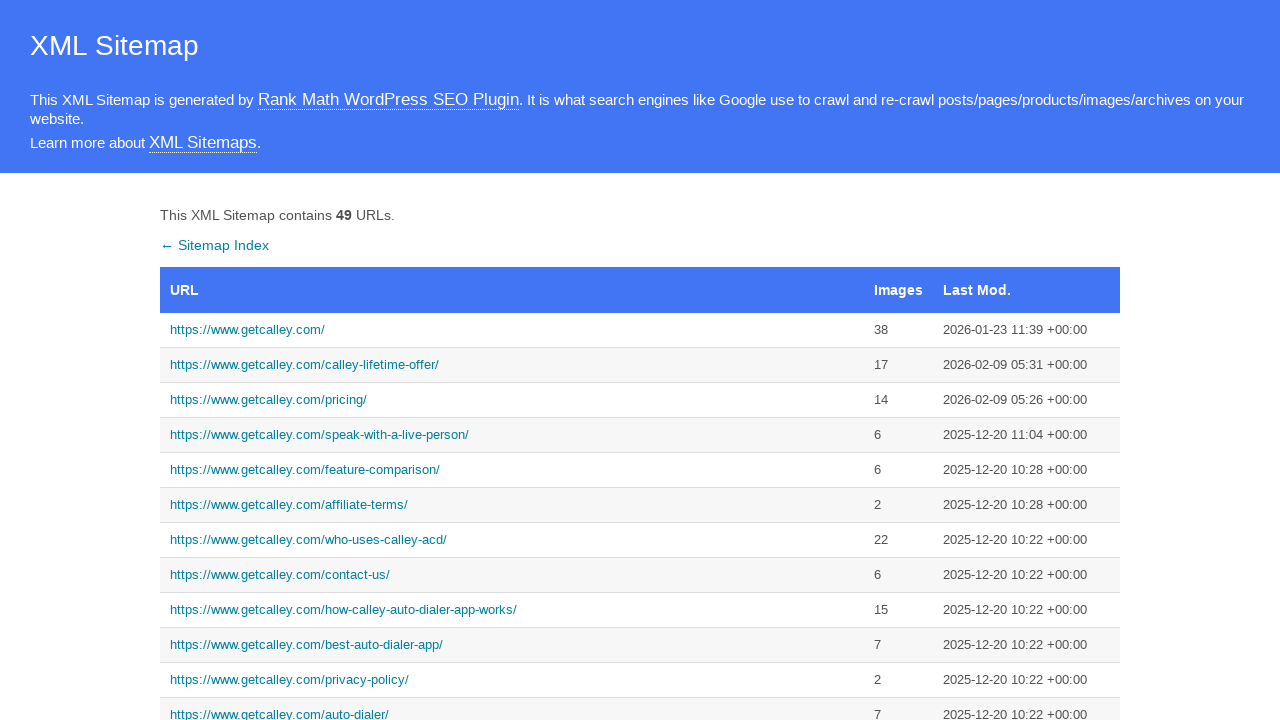

Opened sitemap link 2 in new tab with Ctrl+Click at (512, 365) on xpath=//table[@id='sitemap']//tbody//a >> nth=1
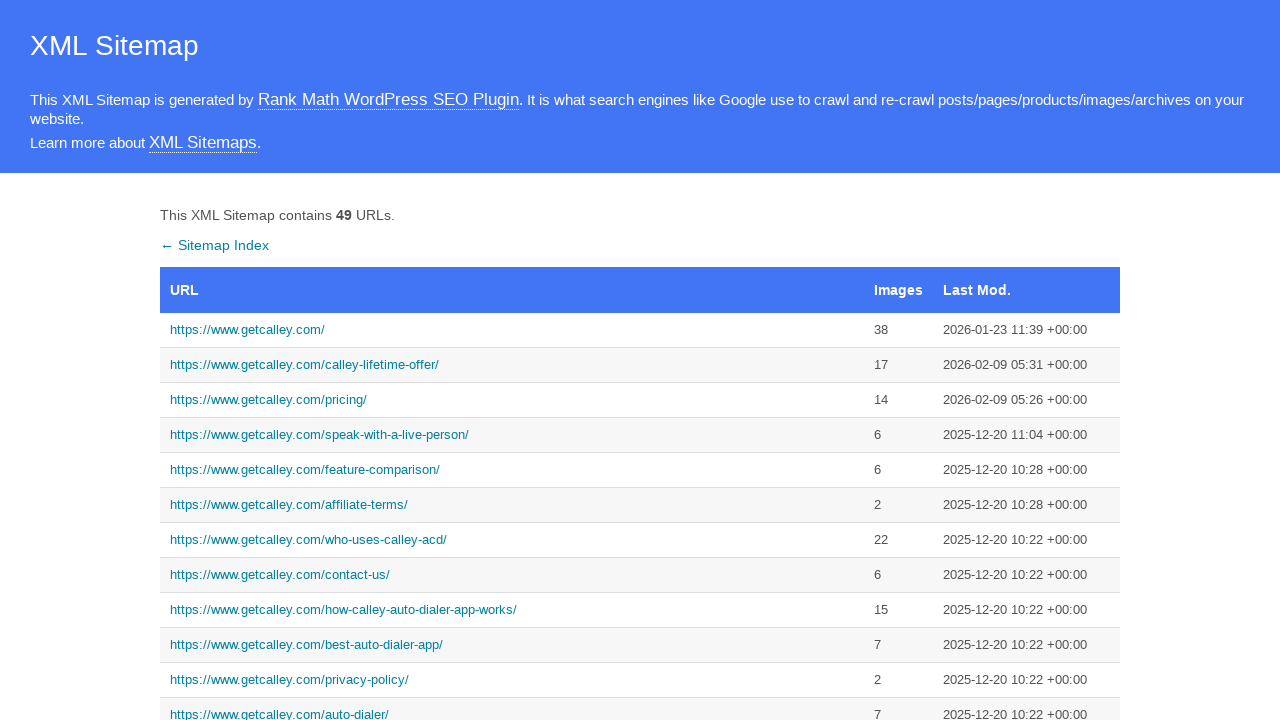

Opened sitemap link 3 in new tab with Ctrl+Click at (512, 400) on xpath=//table[@id='sitemap']//tbody//a >> nth=2
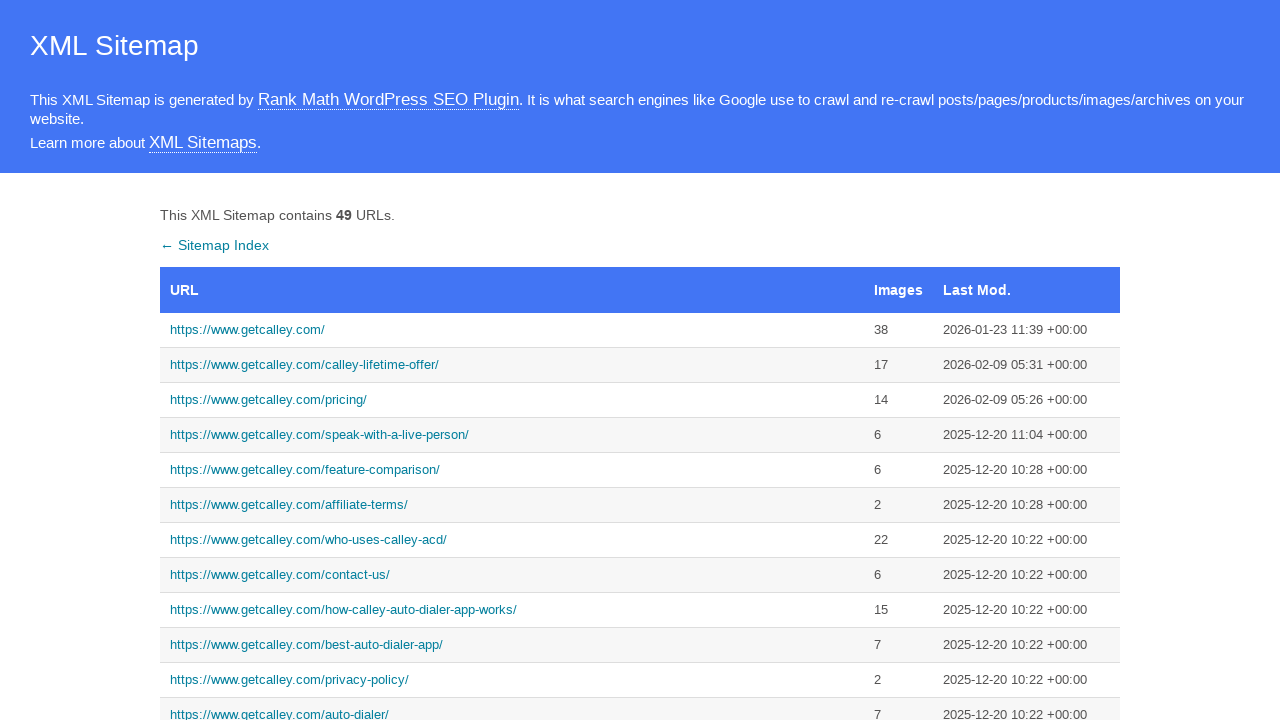

Opened sitemap link 4 in new tab with Ctrl+Click at (512, 435) on xpath=//table[@id='sitemap']//tbody//a >> nth=3
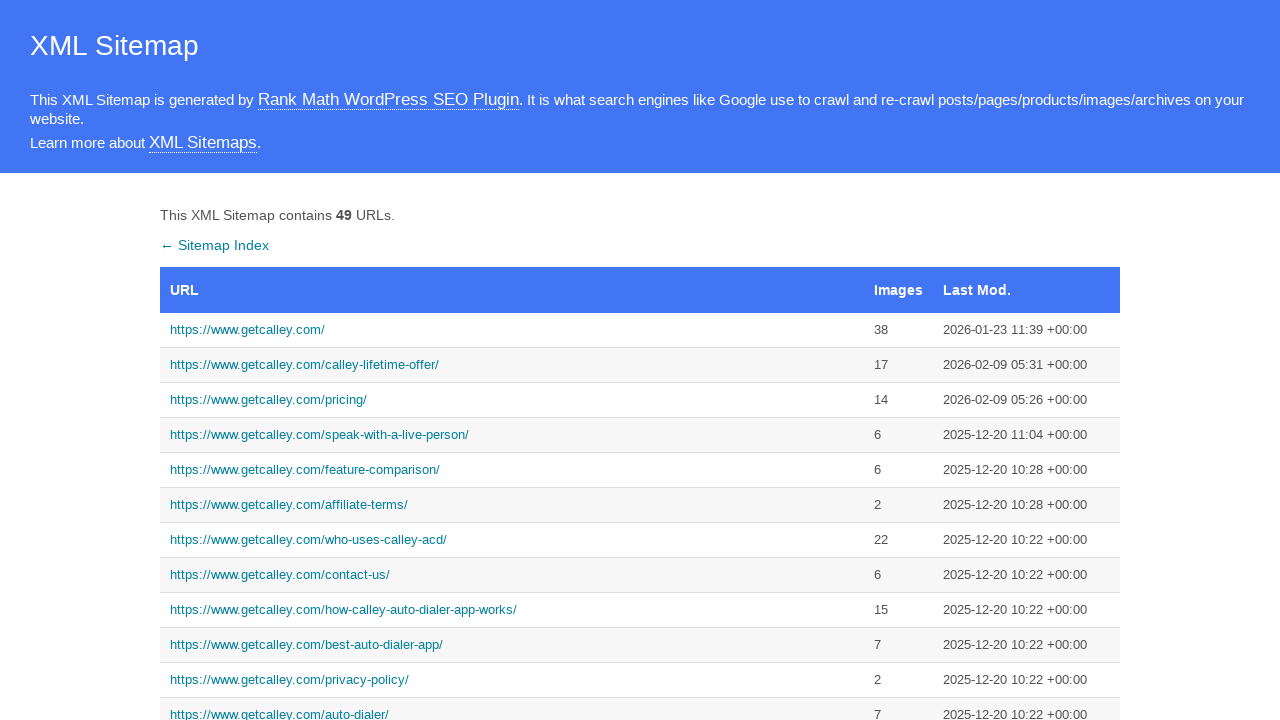

Opened sitemap link 5 in new tab with Ctrl+Click at (512, 470) on xpath=//table[@id='sitemap']//tbody//a >> nth=4
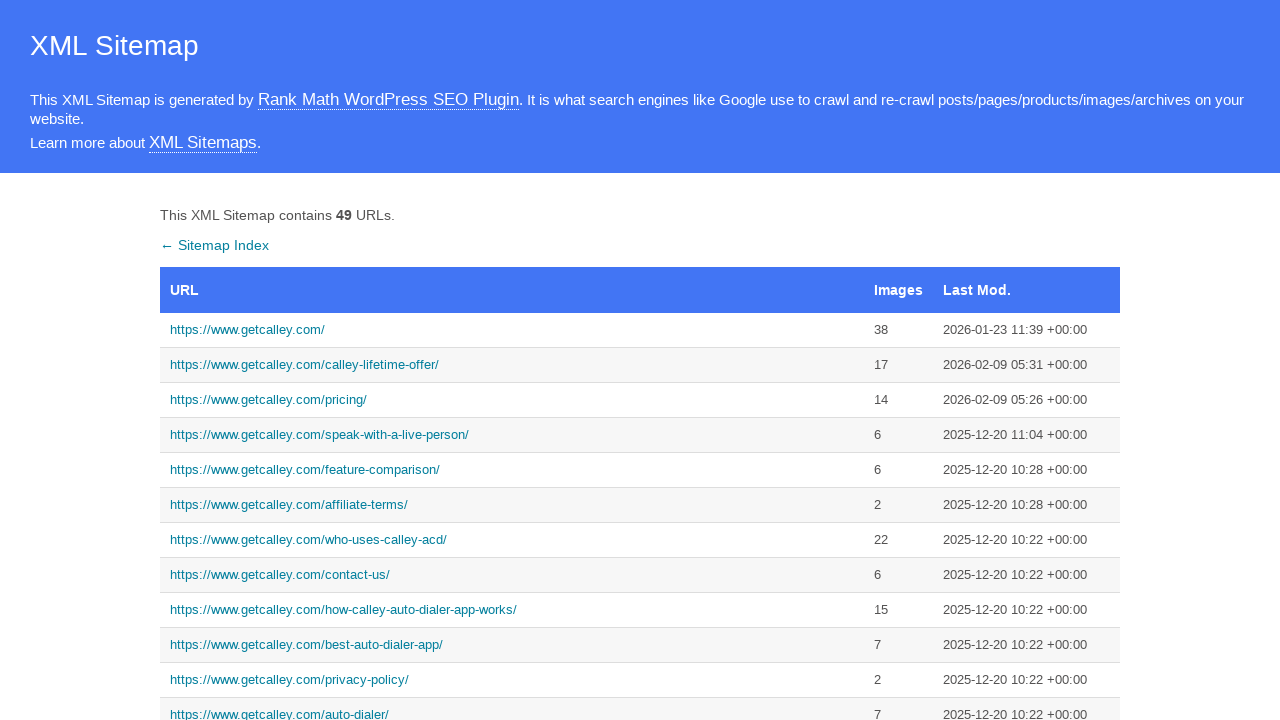

Opened sitemap link 6 in new tab with Ctrl+Click at (512, 505) on xpath=//table[@id='sitemap']//tbody//a >> nth=5
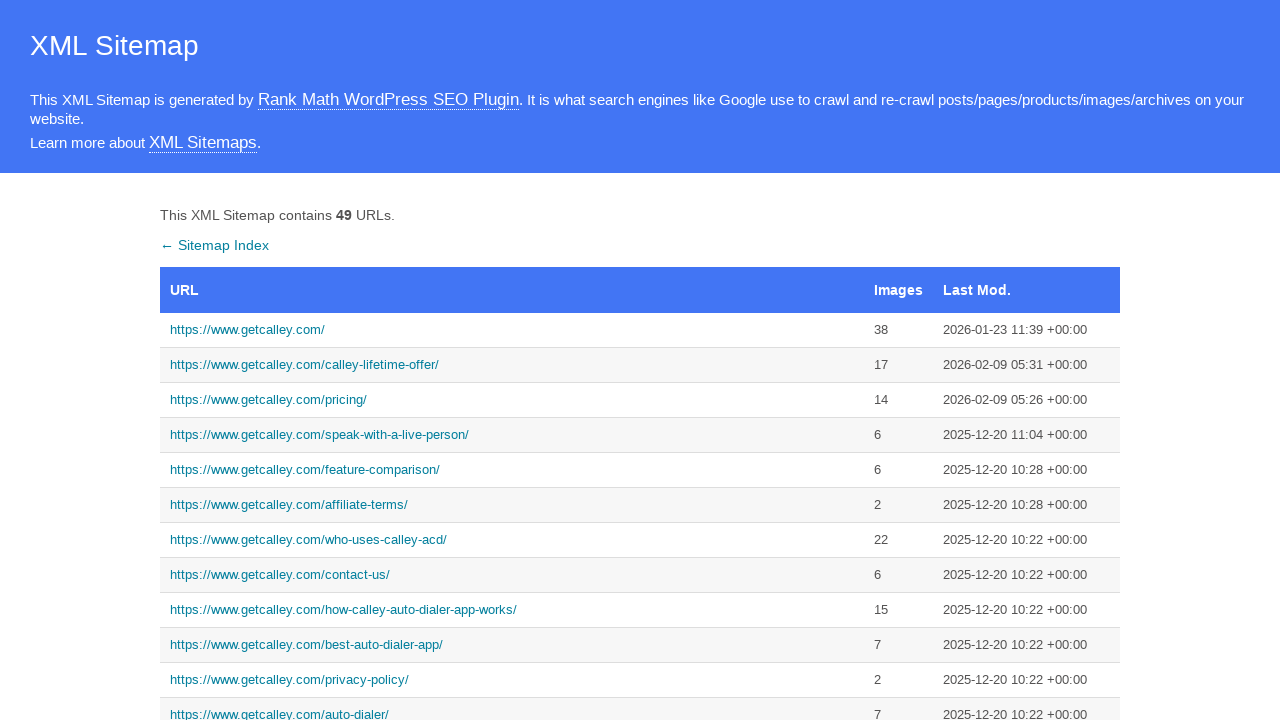

Page 1 loaded (networkidle state reached)
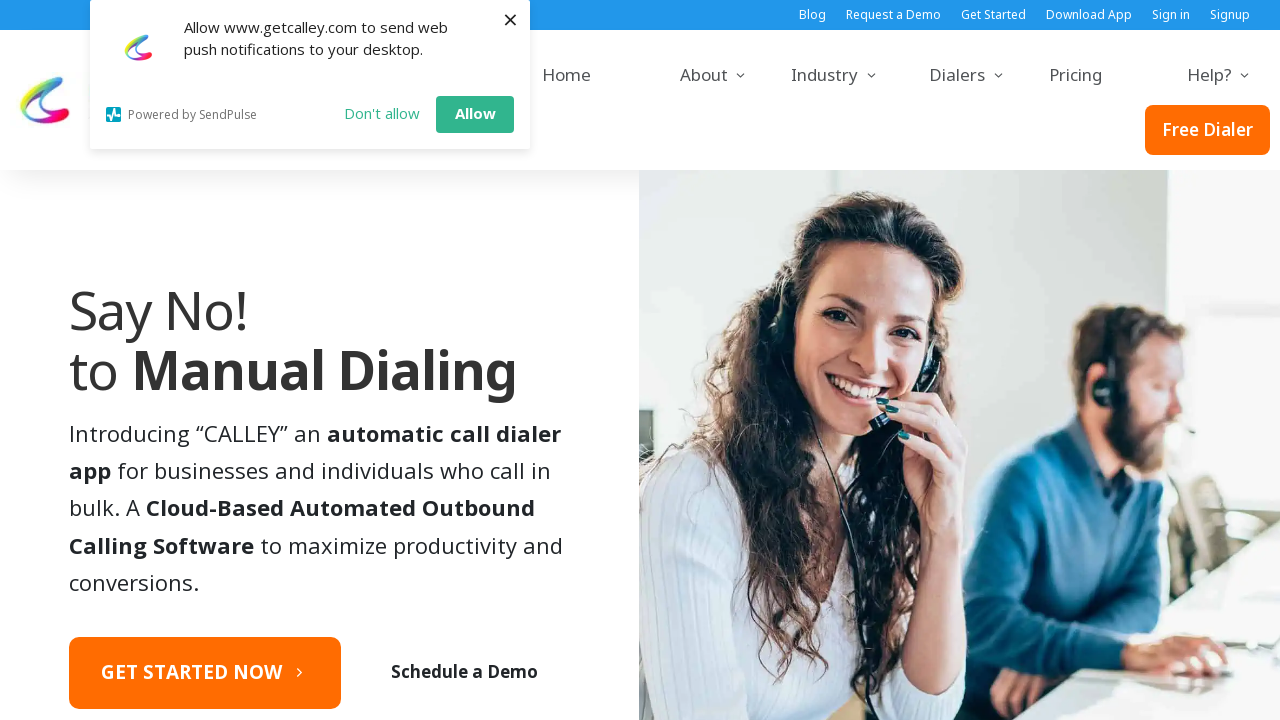

Closed page 1
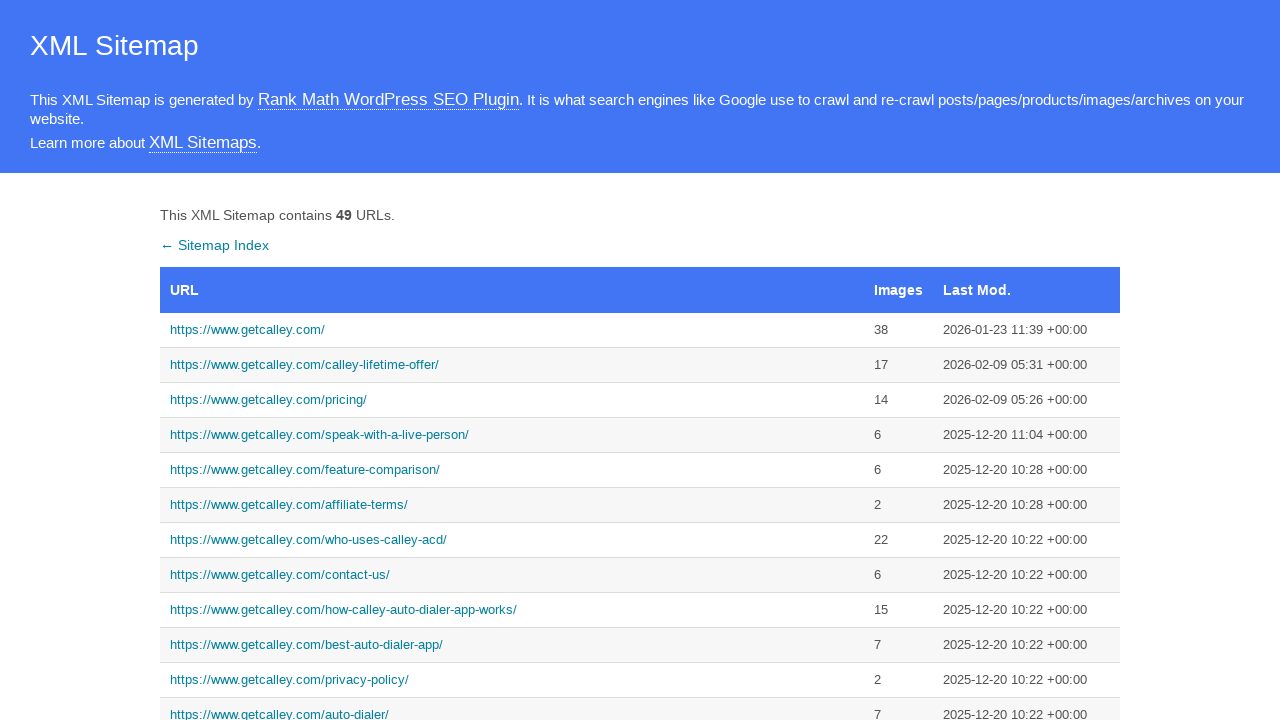

Page 2 loaded (networkidle state reached)
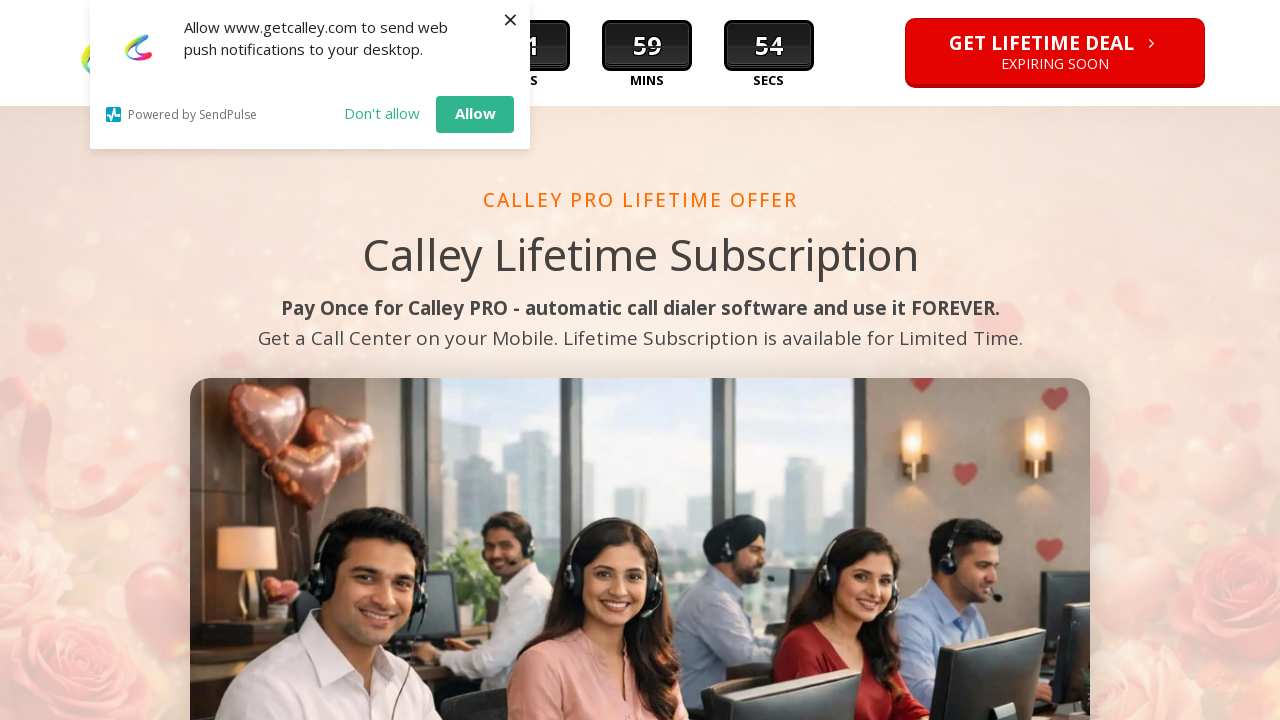

Closed page 2
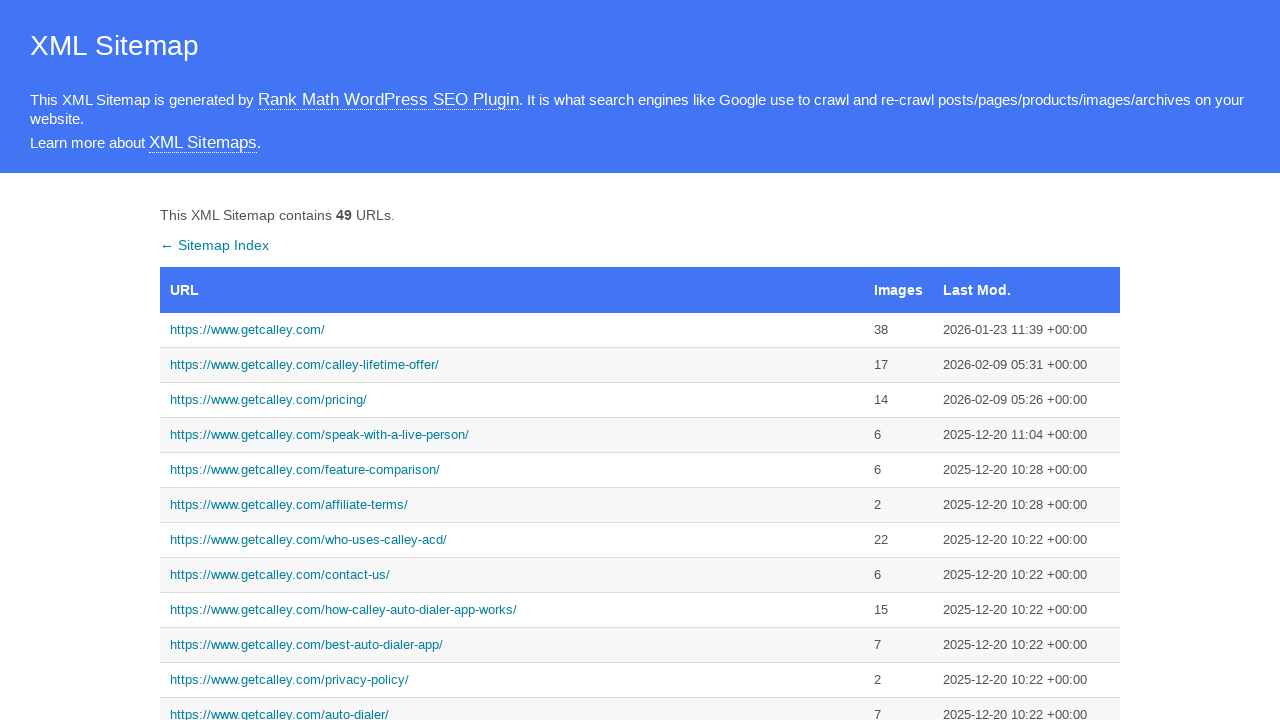

Page 3 loaded (networkidle state reached)
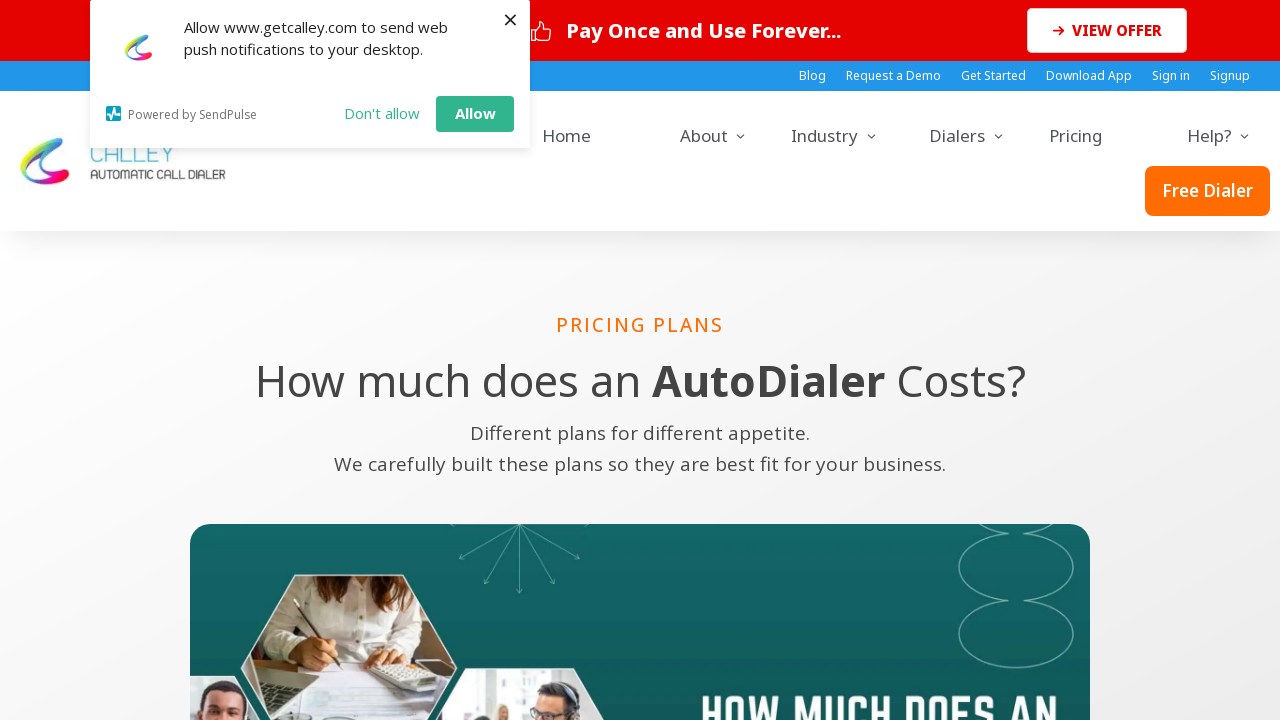

Closed page 3
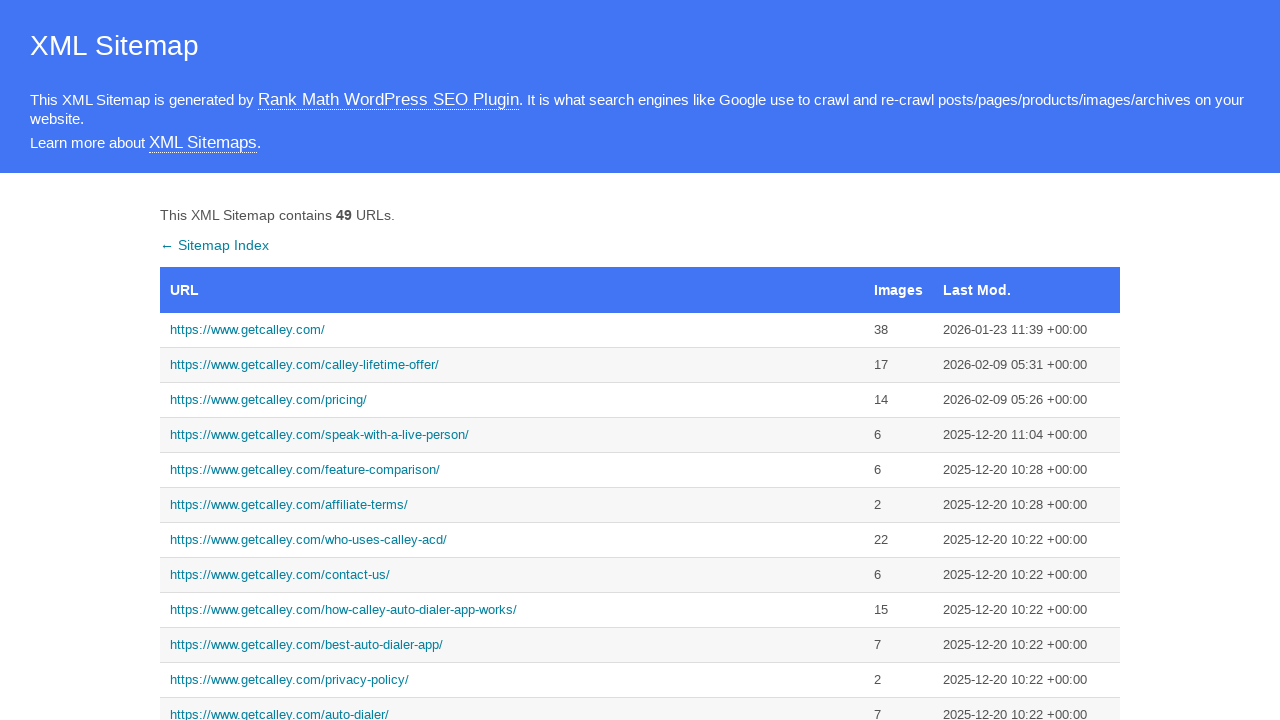

Page 4 loaded (networkidle state reached)
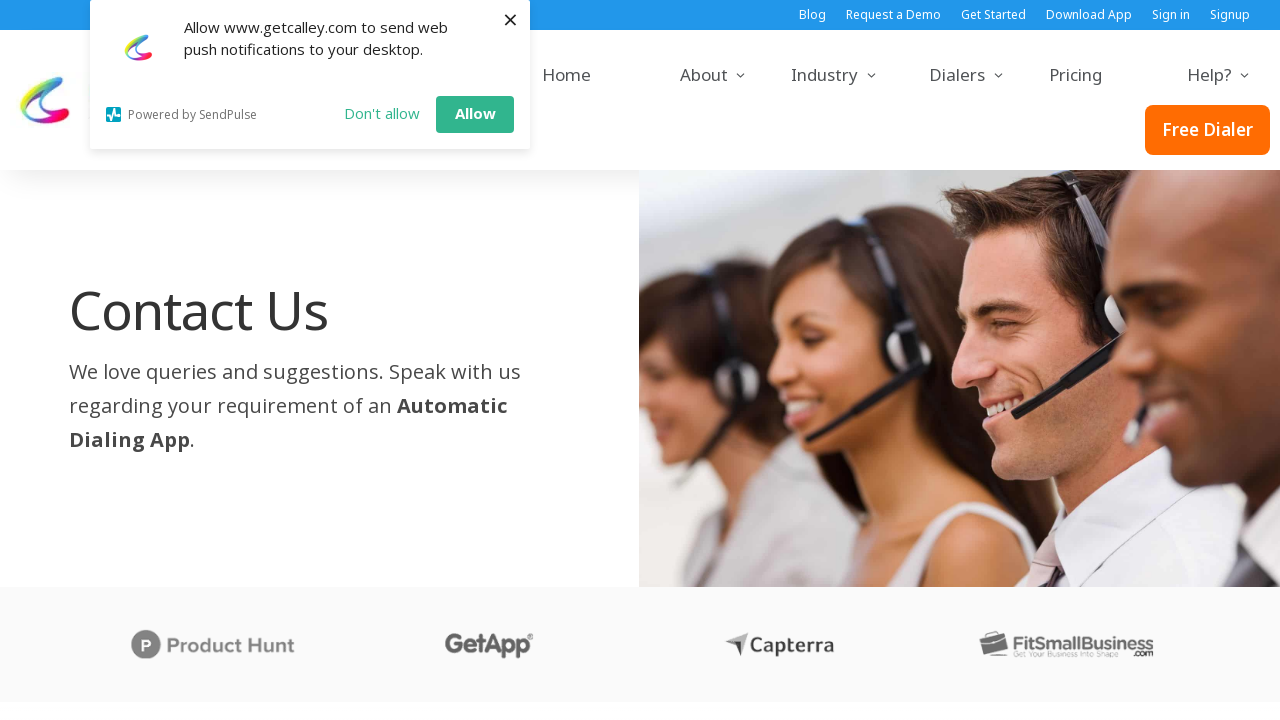

Closed page 4
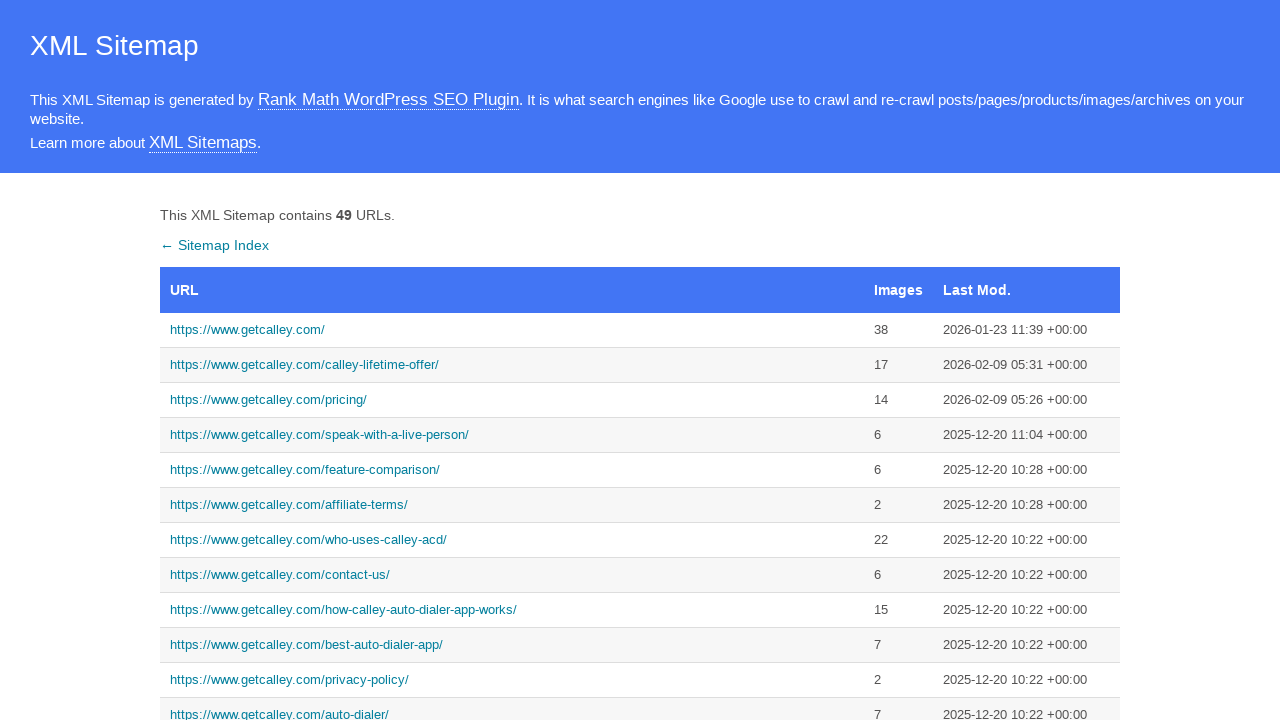

Page 5 loaded (networkidle state reached)
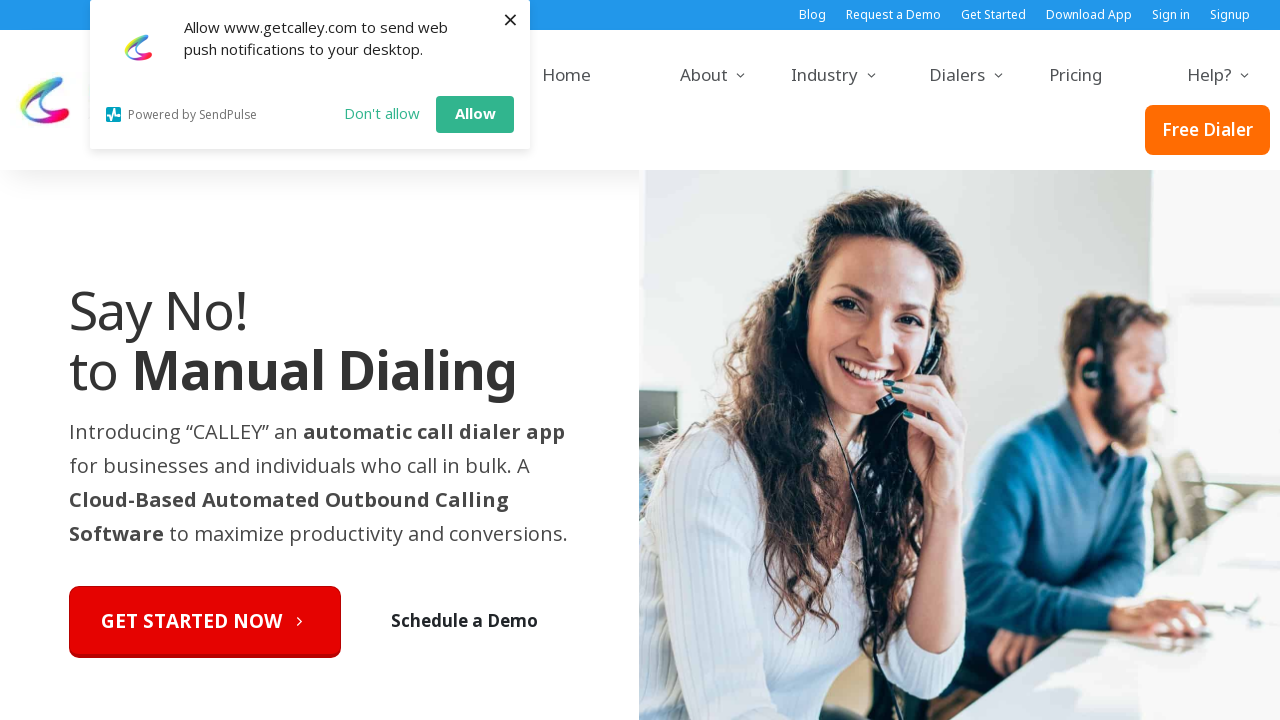

Closed page 5
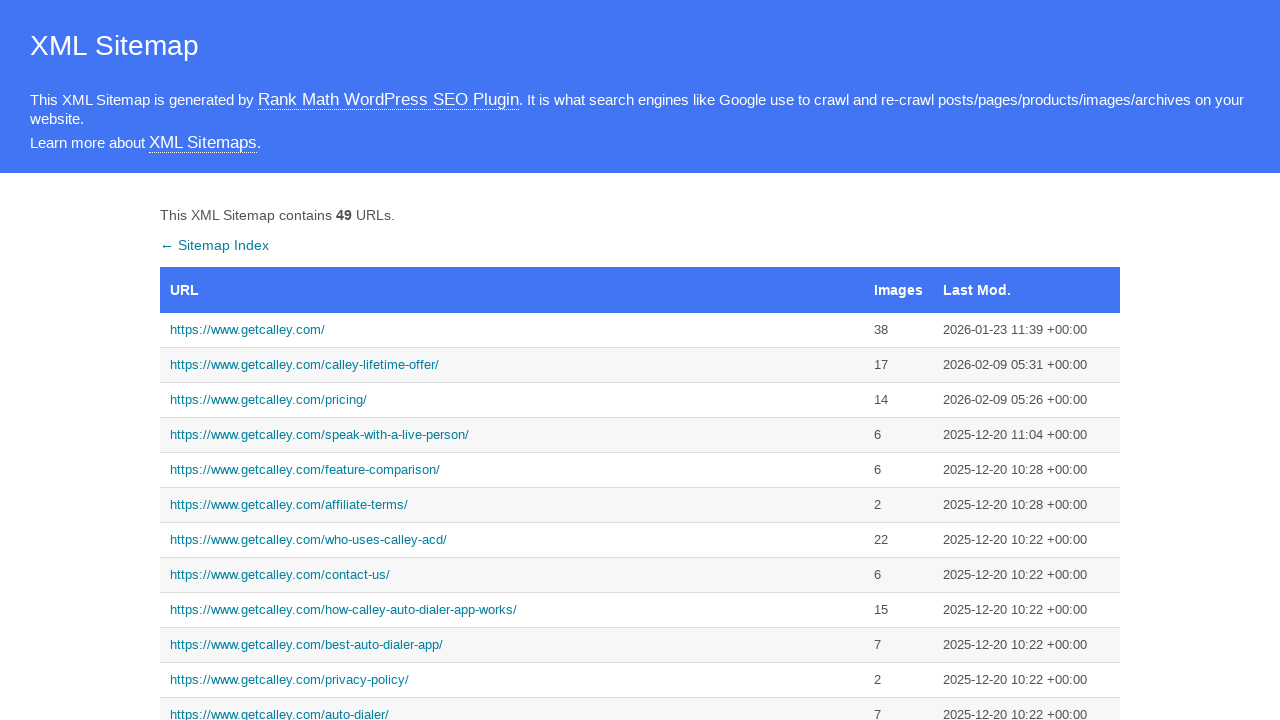

Page 6 loaded (networkidle state reached)
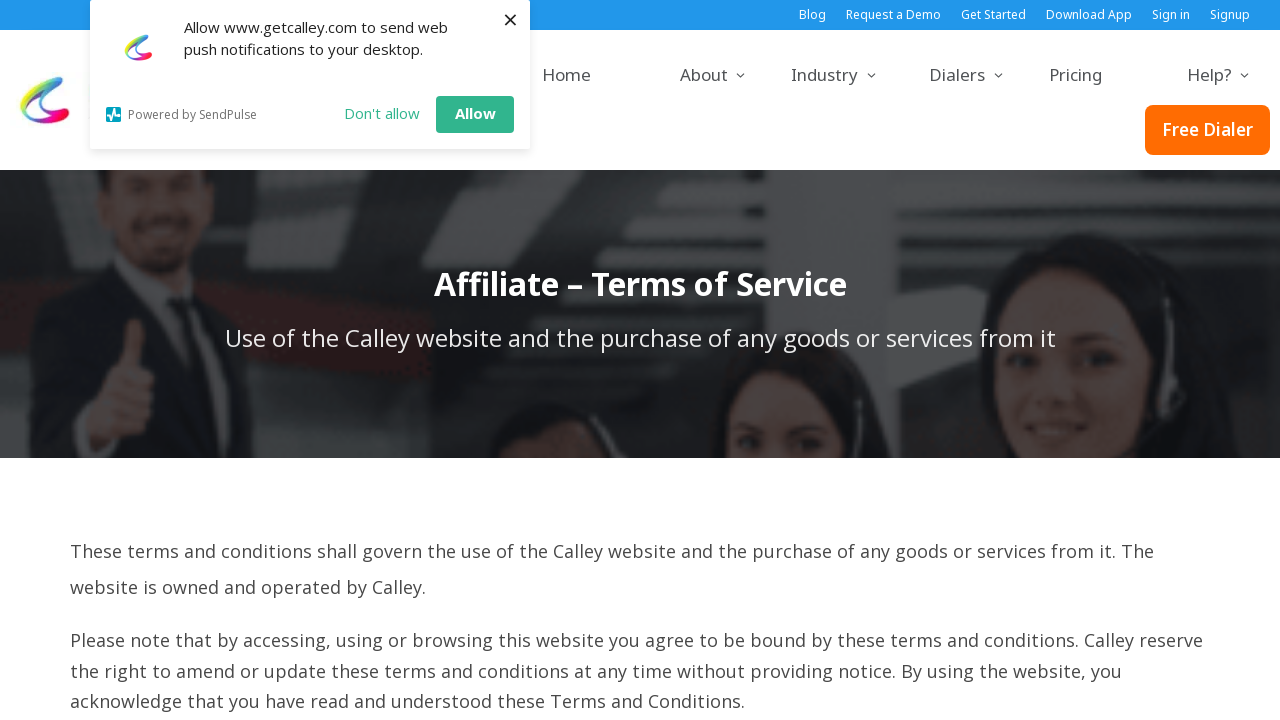

Closed page 6
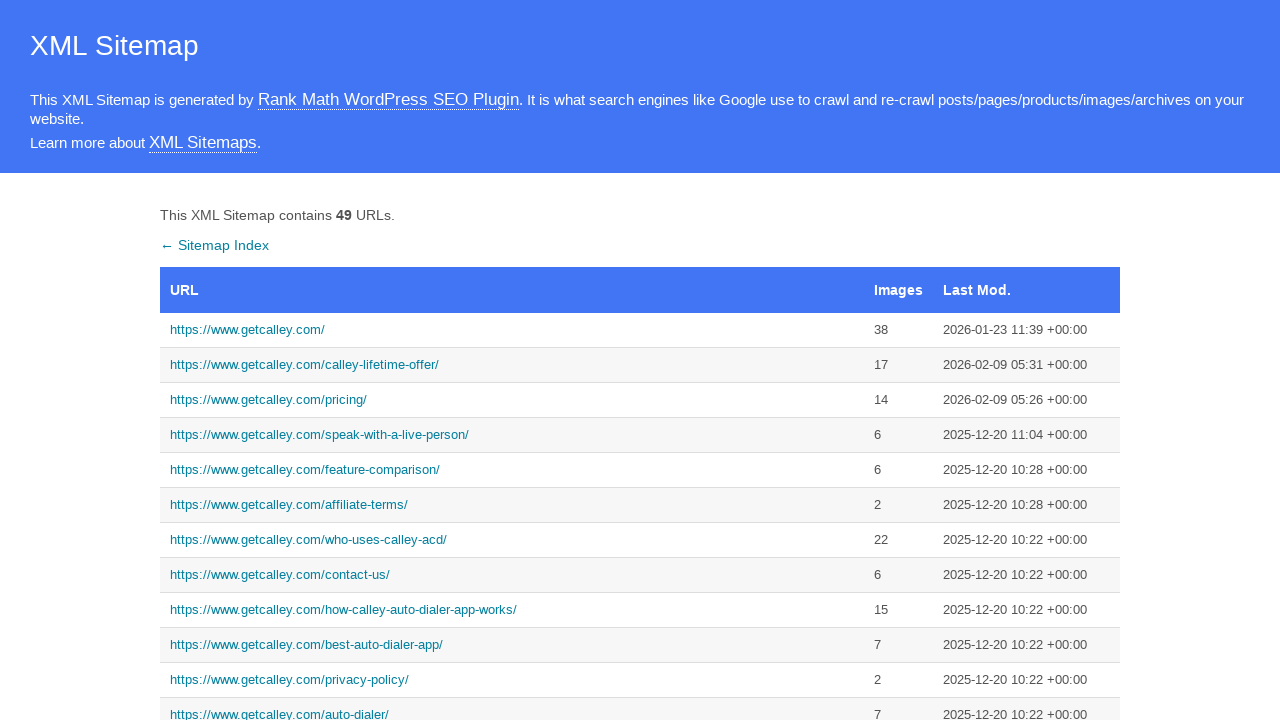

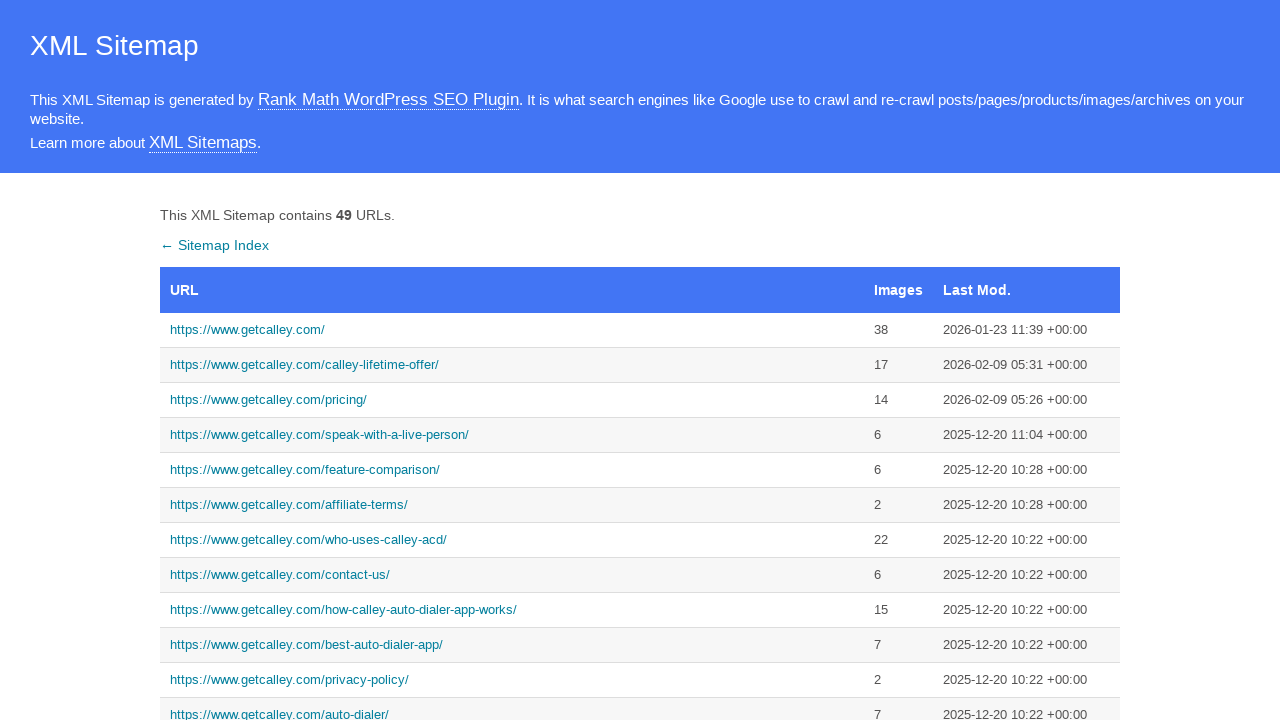